Tests the BACKSPACE key by typing text into an input field and then deleting all characters

Starting URL: https://www.geeksforgeeks.org/

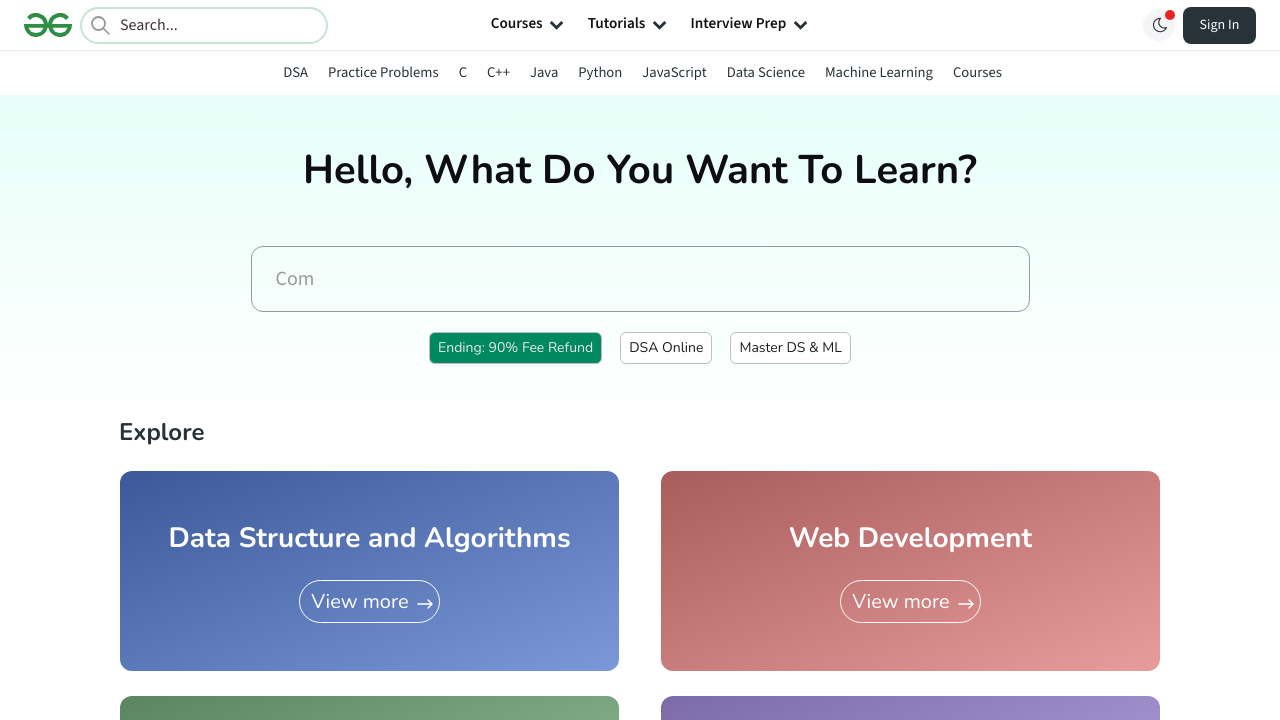

Located search input field
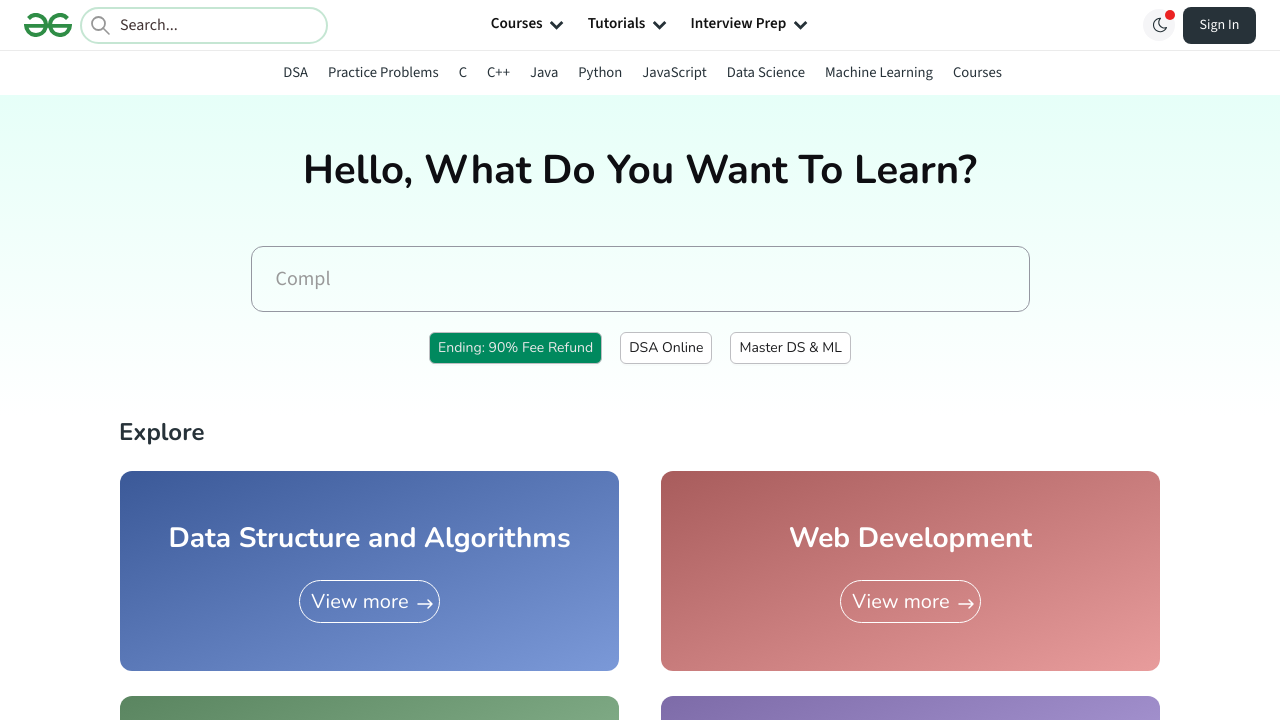

Typed text into input field: 'Test for BACKSPACEE' on xpath=//*[@id="comp"]/div[2]/div[1]/div[2]/input
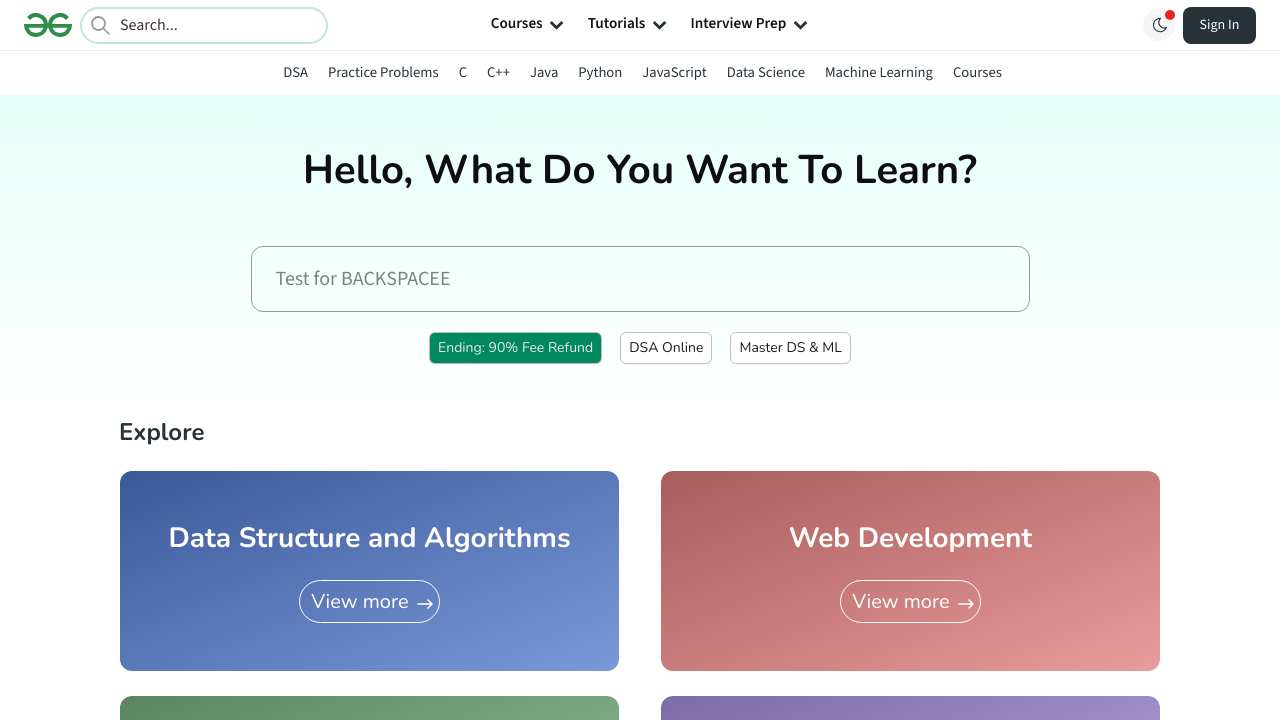

Pressed BACKSPACE key (character 1 of 19) on xpath=//*[@id="comp"]/div[2]/div[1]/div[2]/input
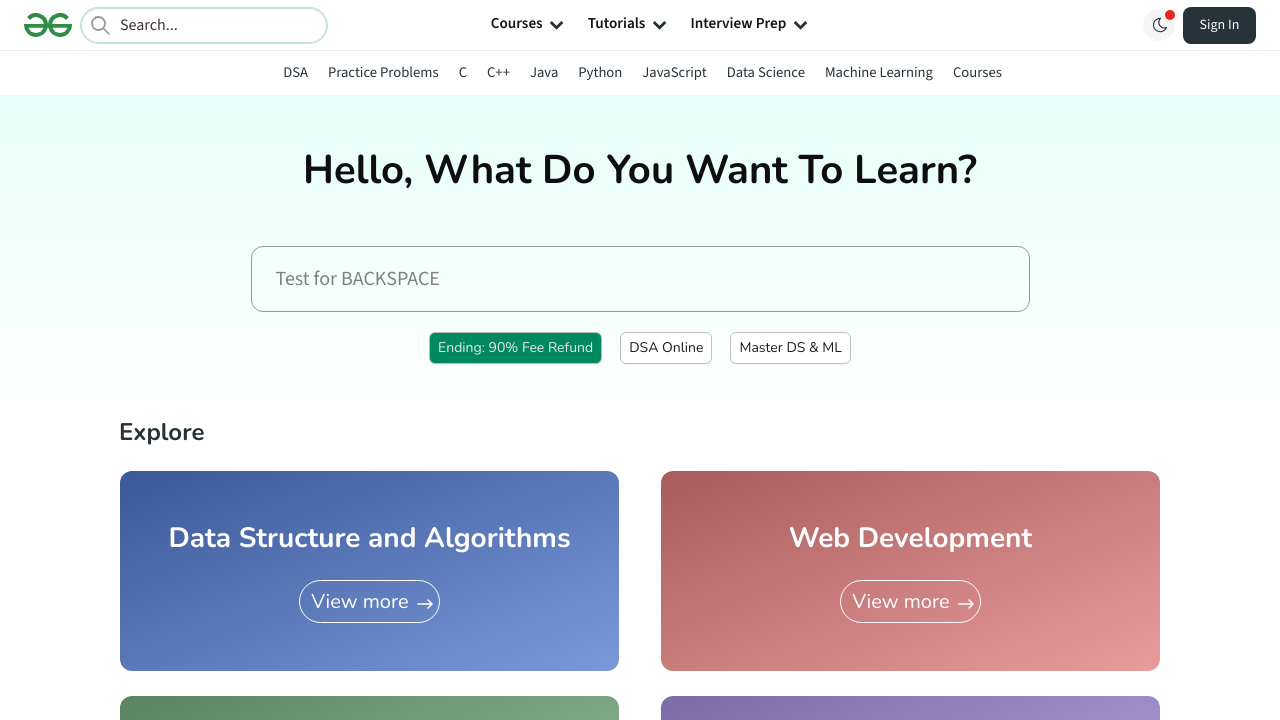

Pressed BACKSPACE key (character 2 of 19) on xpath=//*[@id="comp"]/div[2]/div[1]/div[2]/input
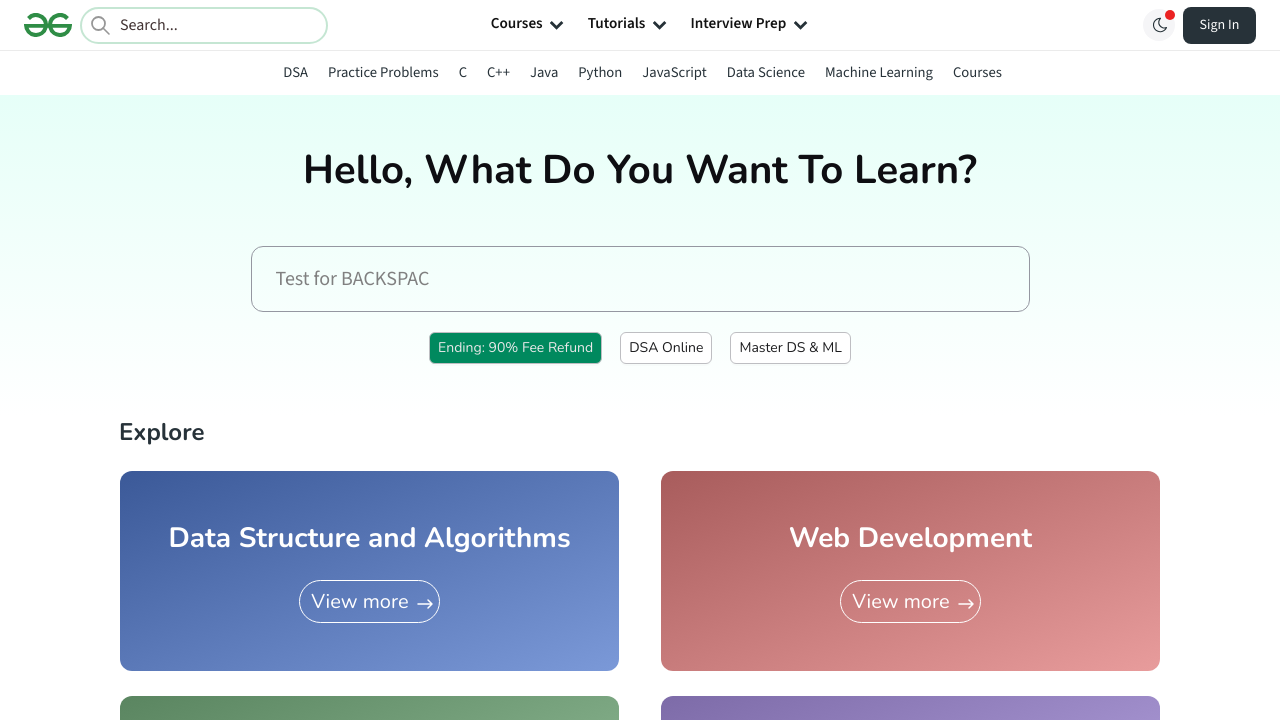

Pressed BACKSPACE key (character 3 of 19) on xpath=//*[@id="comp"]/div[2]/div[1]/div[2]/input
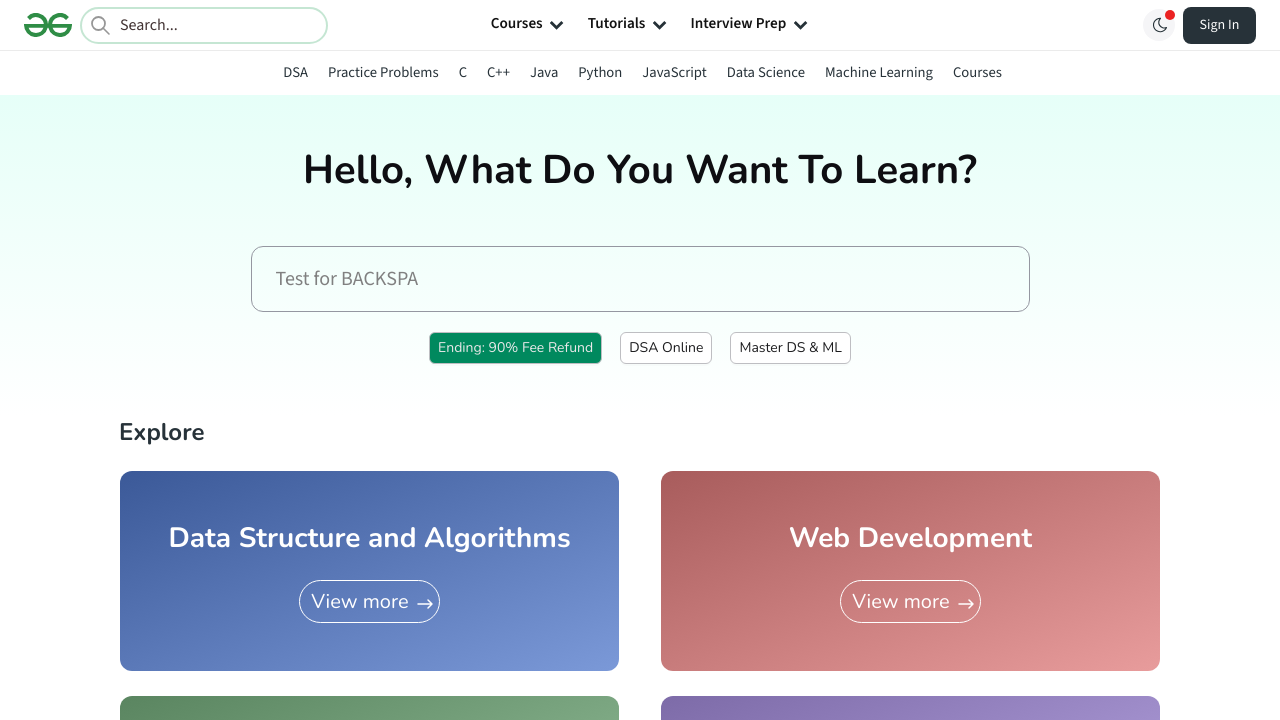

Pressed BACKSPACE key (character 4 of 19) on xpath=//*[@id="comp"]/div[2]/div[1]/div[2]/input
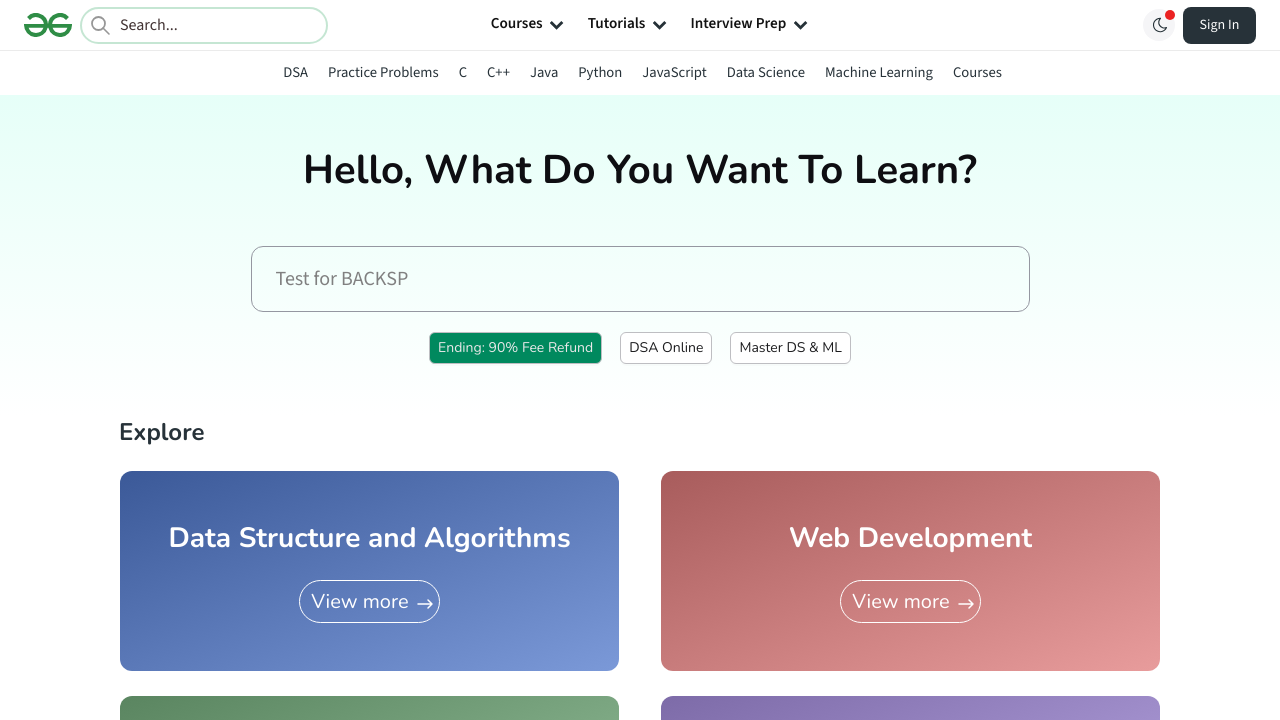

Pressed BACKSPACE key (character 5 of 19) on xpath=//*[@id="comp"]/div[2]/div[1]/div[2]/input
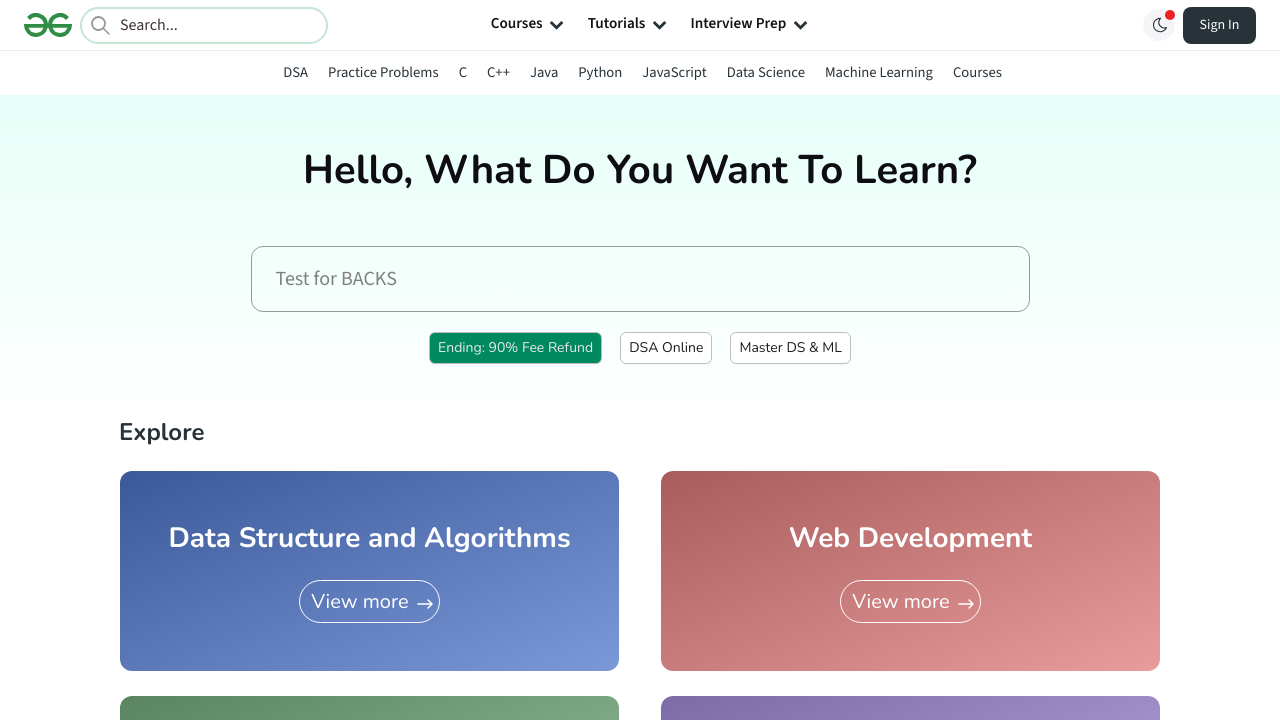

Pressed BACKSPACE key (character 6 of 19) on xpath=//*[@id="comp"]/div[2]/div[1]/div[2]/input
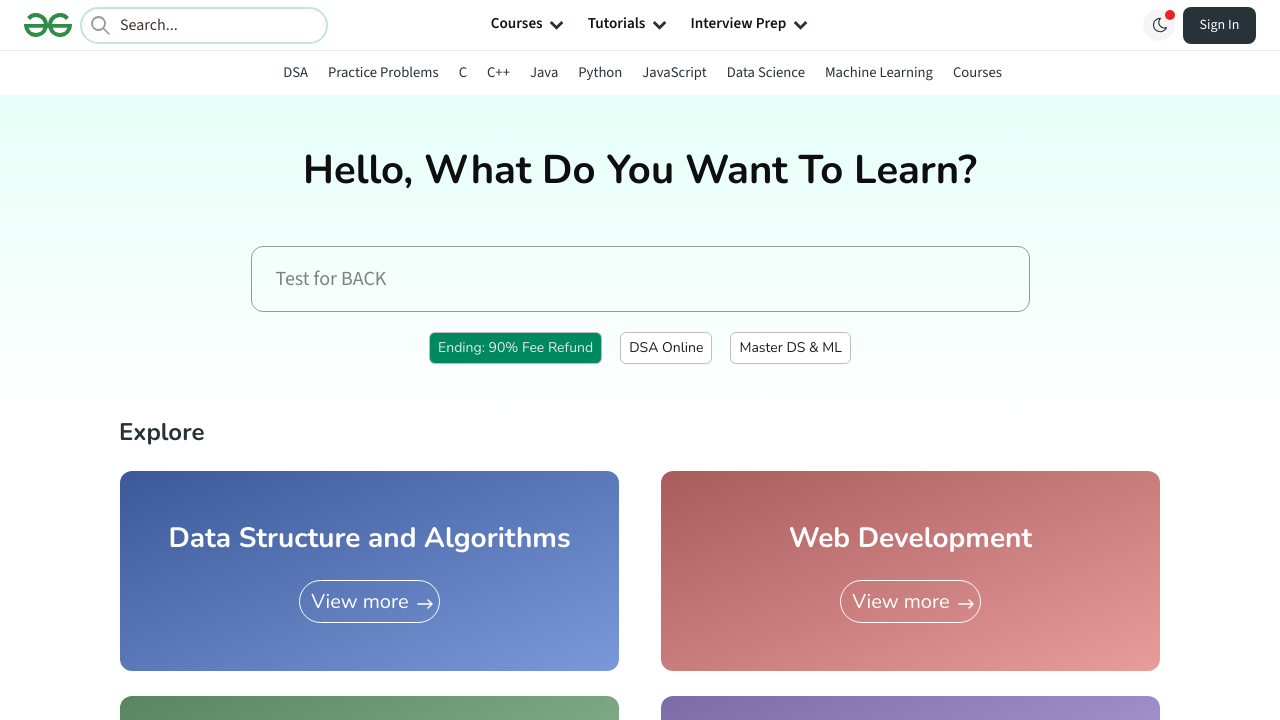

Pressed BACKSPACE key (character 7 of 19) on xpath=//*[@id="comp"]/div[2]/div[1]/div[2]/input
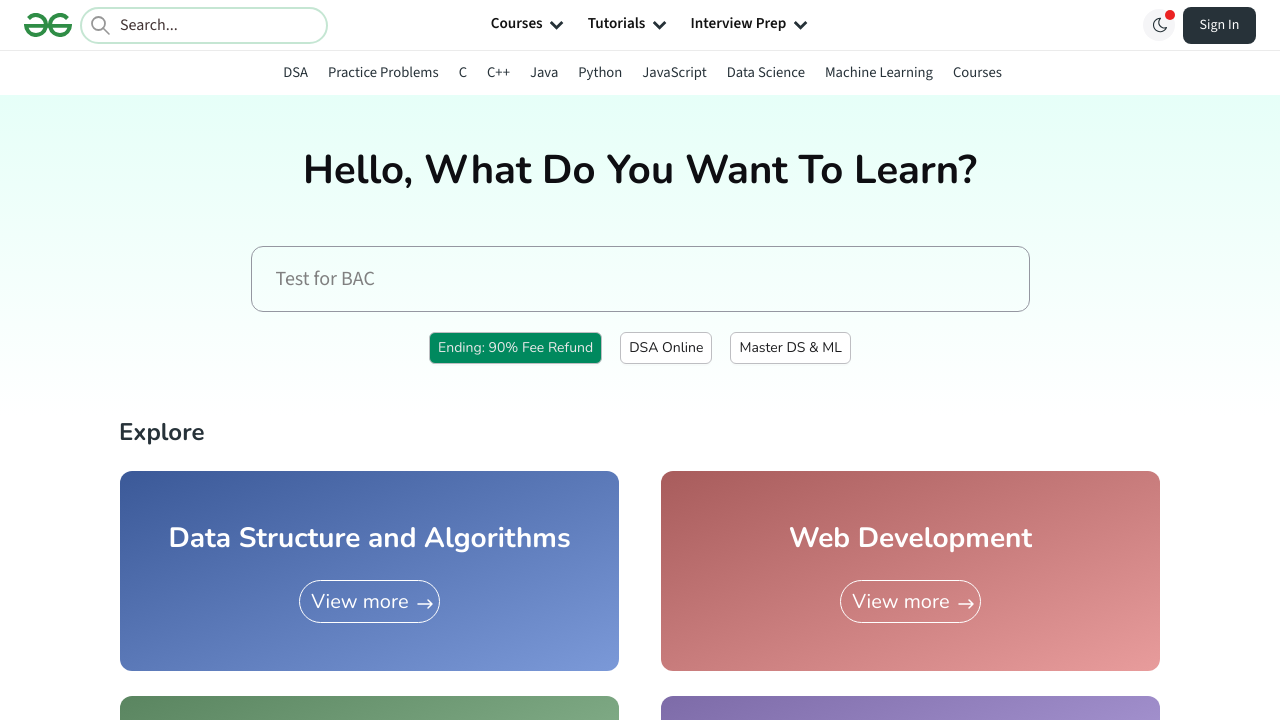

Pressed BACKSPACE key (character 8 of 19) on xpath=//*[@id="comp"]/div[2]/div[1]/div[2]/input
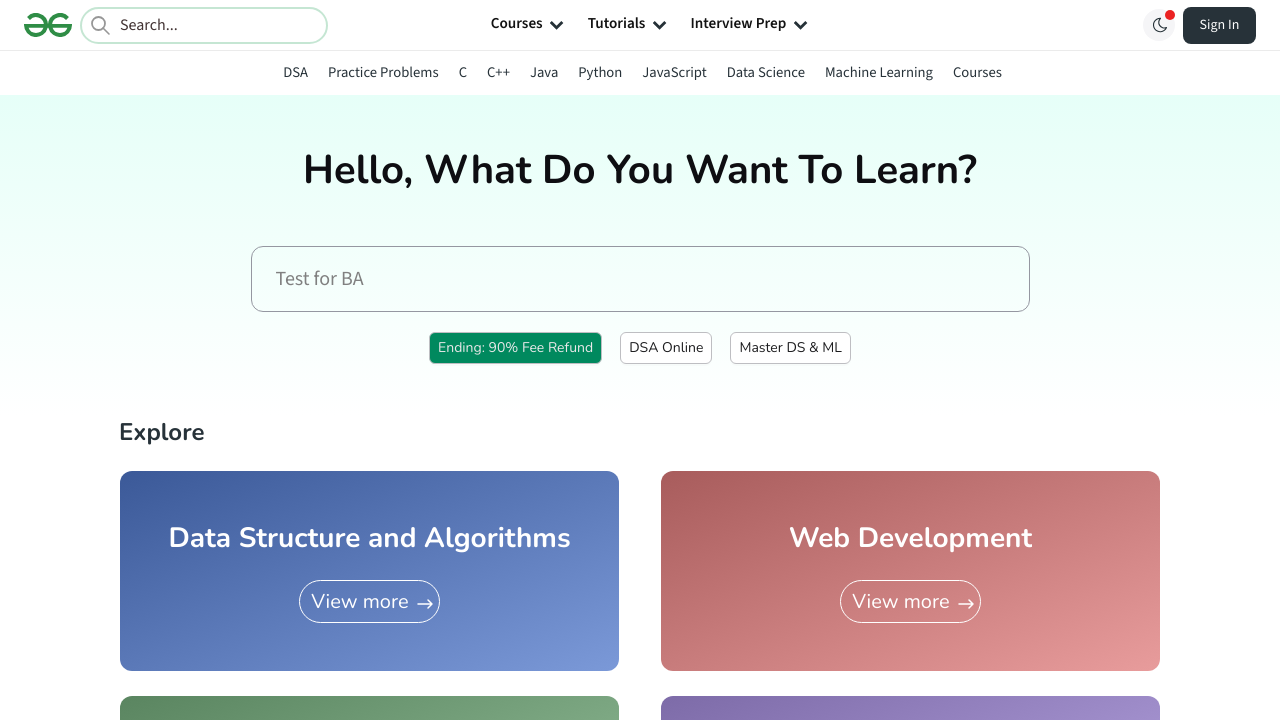

Pressed BACKSPACE key (character 9 of 19) on xpath=//*[@id="comp"]/div[2]/div[1]/div[2]/input
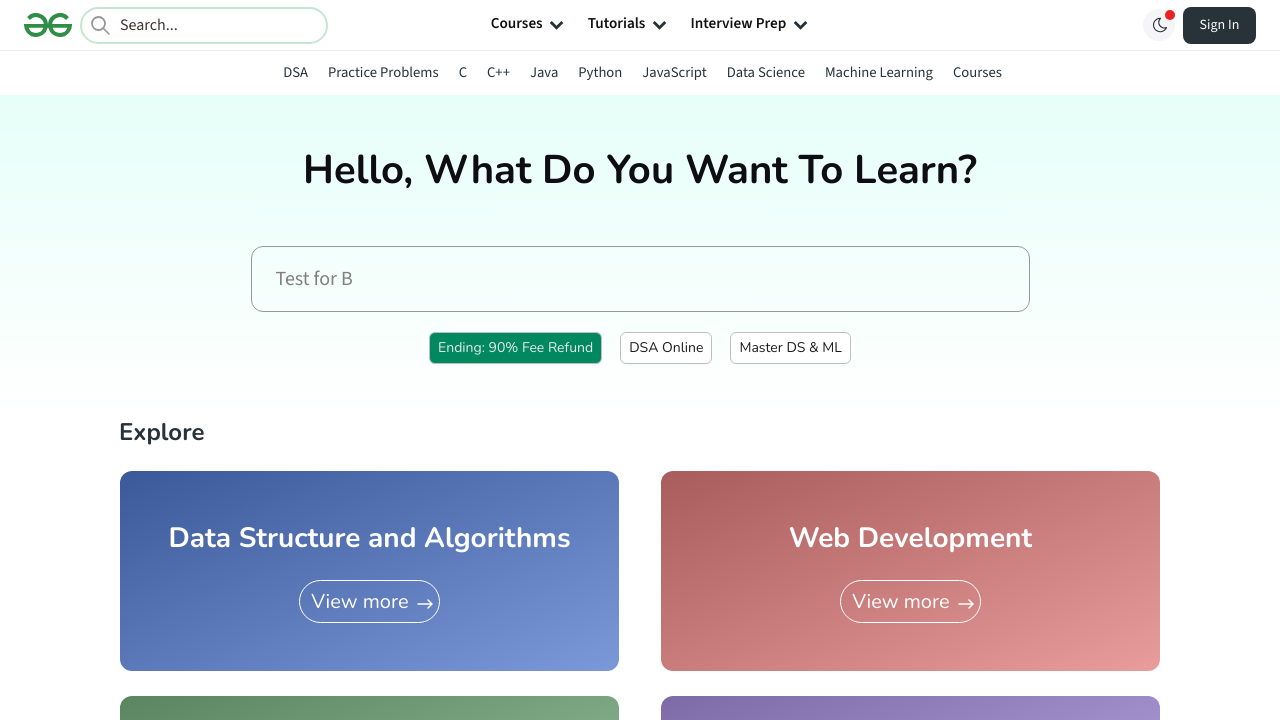

Pressed BACKSPACE key (character 10 of 19) on xpath=//*[@id="comp"]/div[2]/div[1]/div[2]/input
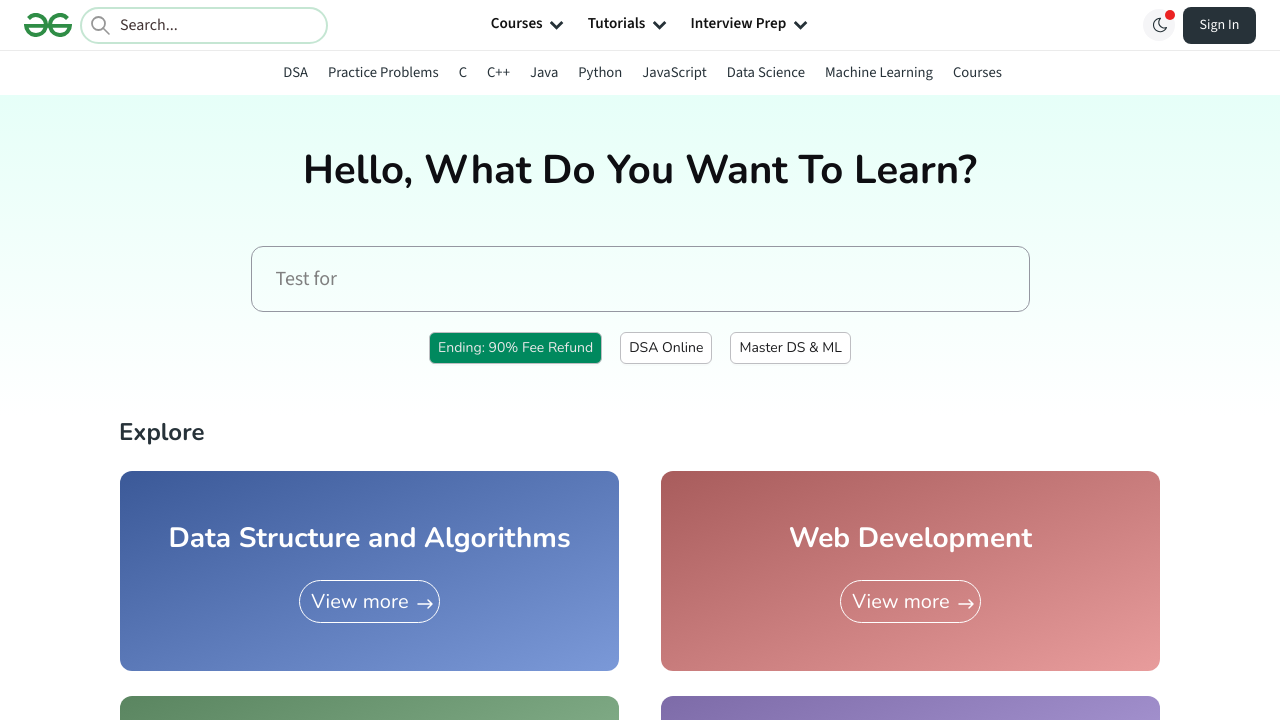

Pressed BACKSPACE key (character 11 of 19) on xpath=//*[@id="comp"]/div[2]/div[1]/div[2]/input
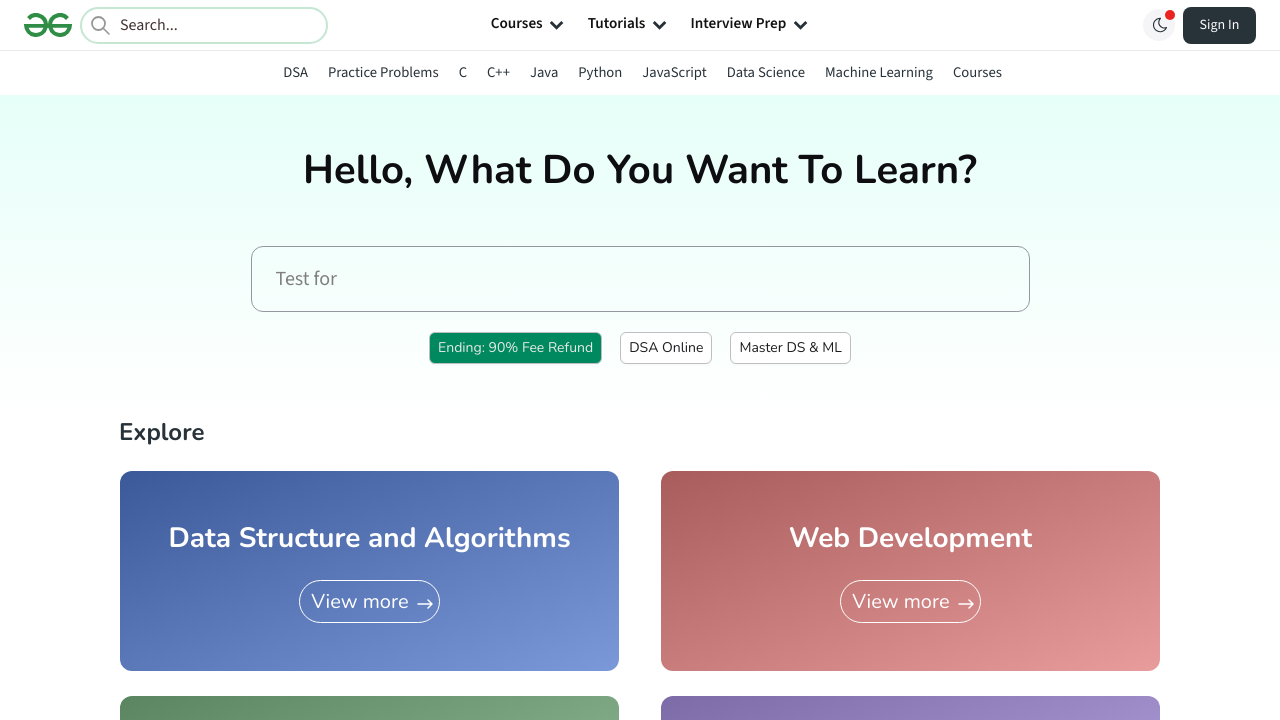

Pressed BACKSPACE key (character 12 of 19) on xpath=//*[@id="comp"]/div[2]/div[1]/div[2]/input
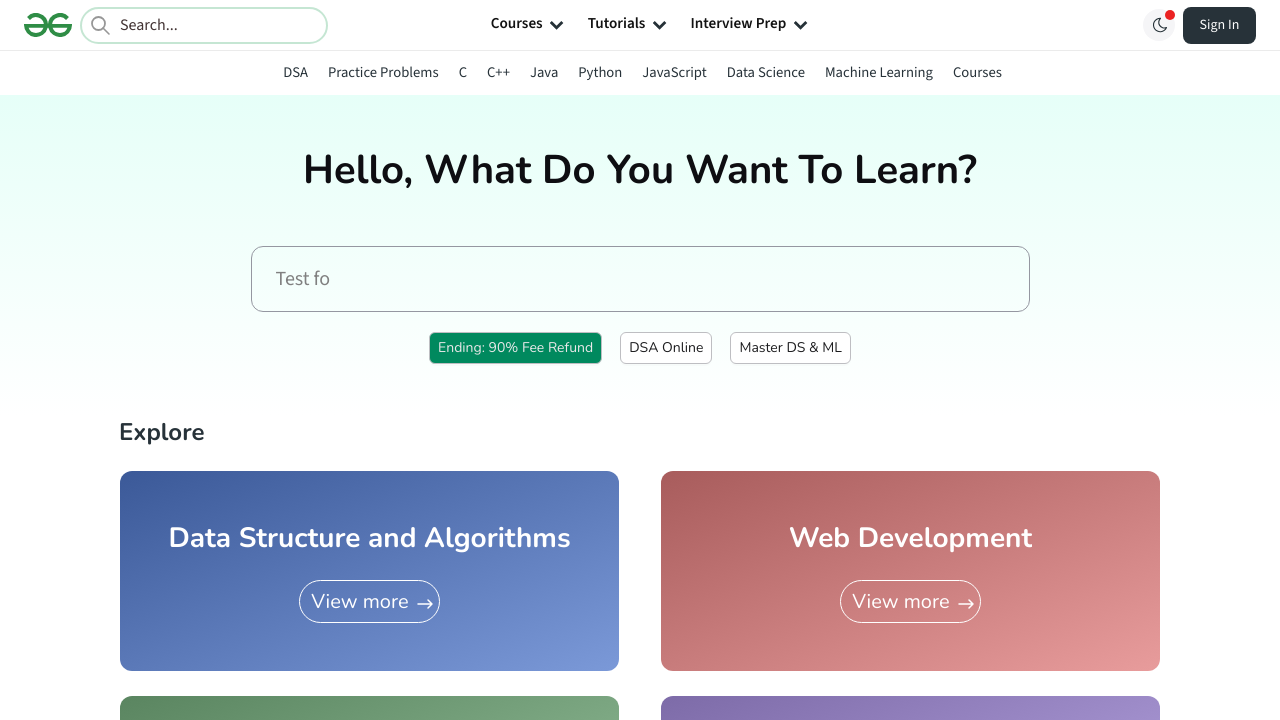

Pressed BACKSPACE key (character 13 of 19) on xpath=//*[@id="comp"]/div[2]/div[1]/div[2]/input
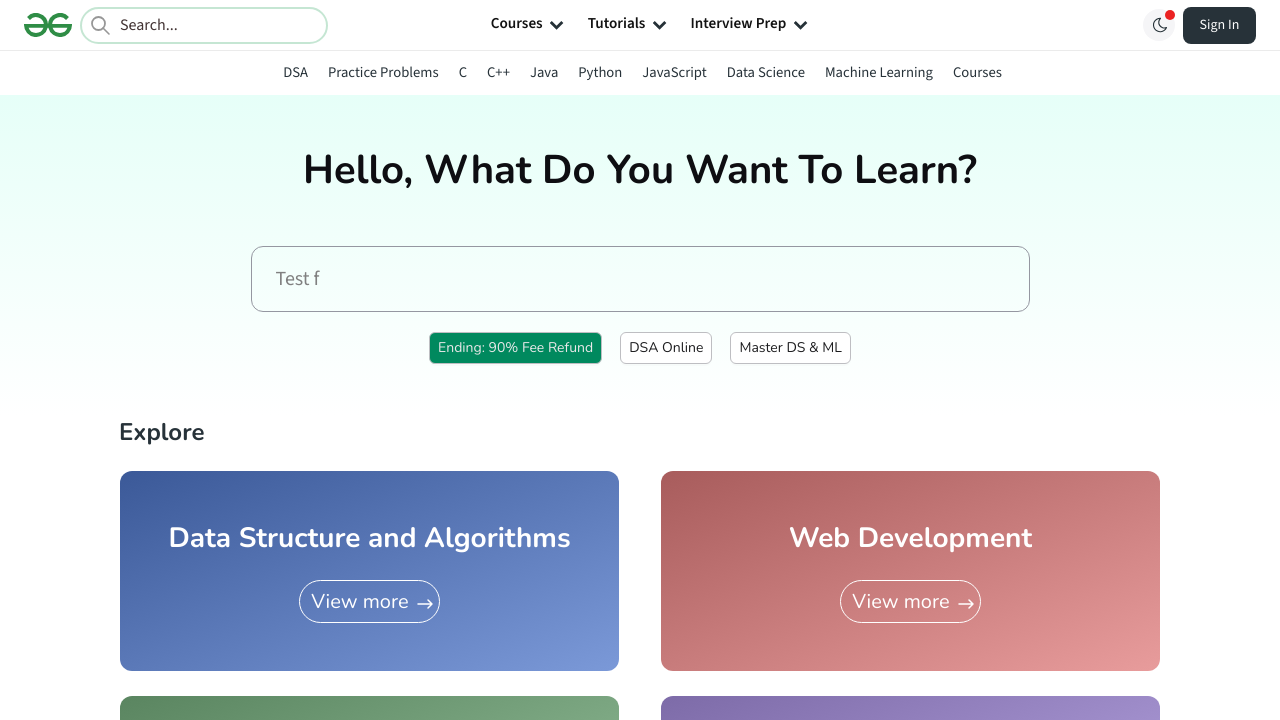

Pressed BACKSPACE key (character 14 of 19) on xpath=//*[@id="comp"]/div[2]/div[1]/div[2]/input
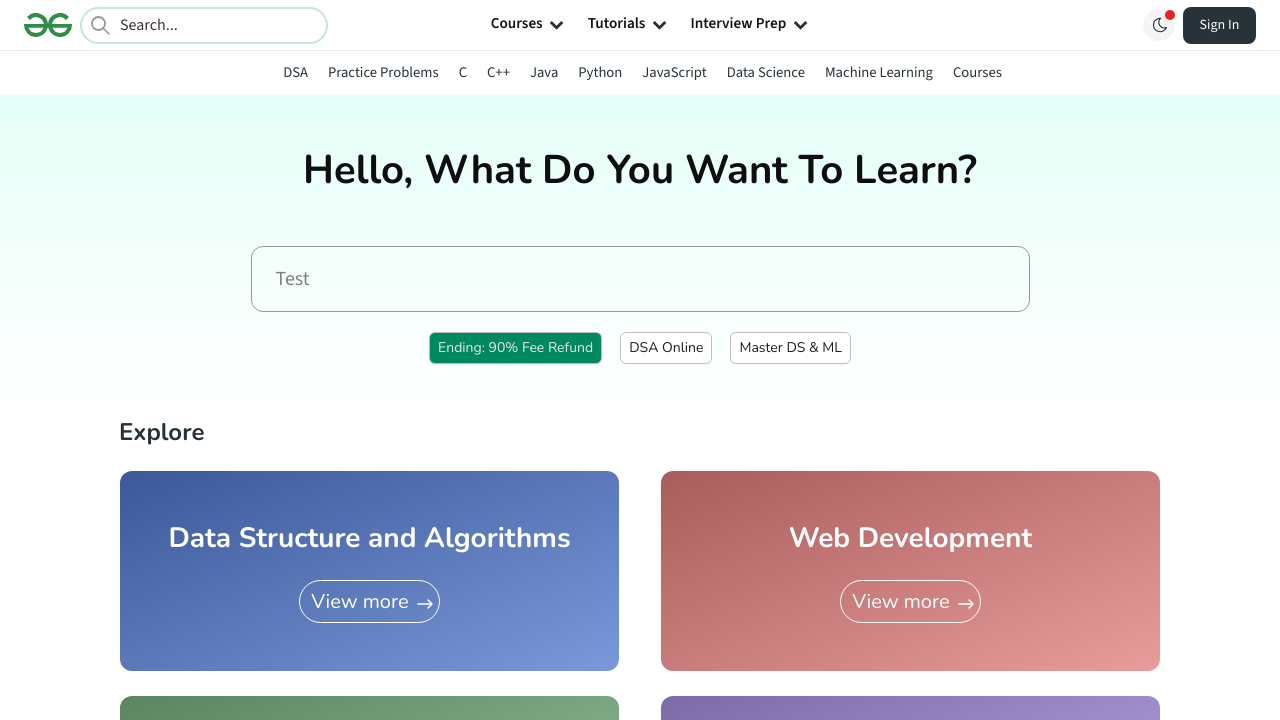

Pressed BACKSPACE key (character 15 of 19) on xpath=//*[@id="comp"]/div[2]/div[1]/div[2]/input
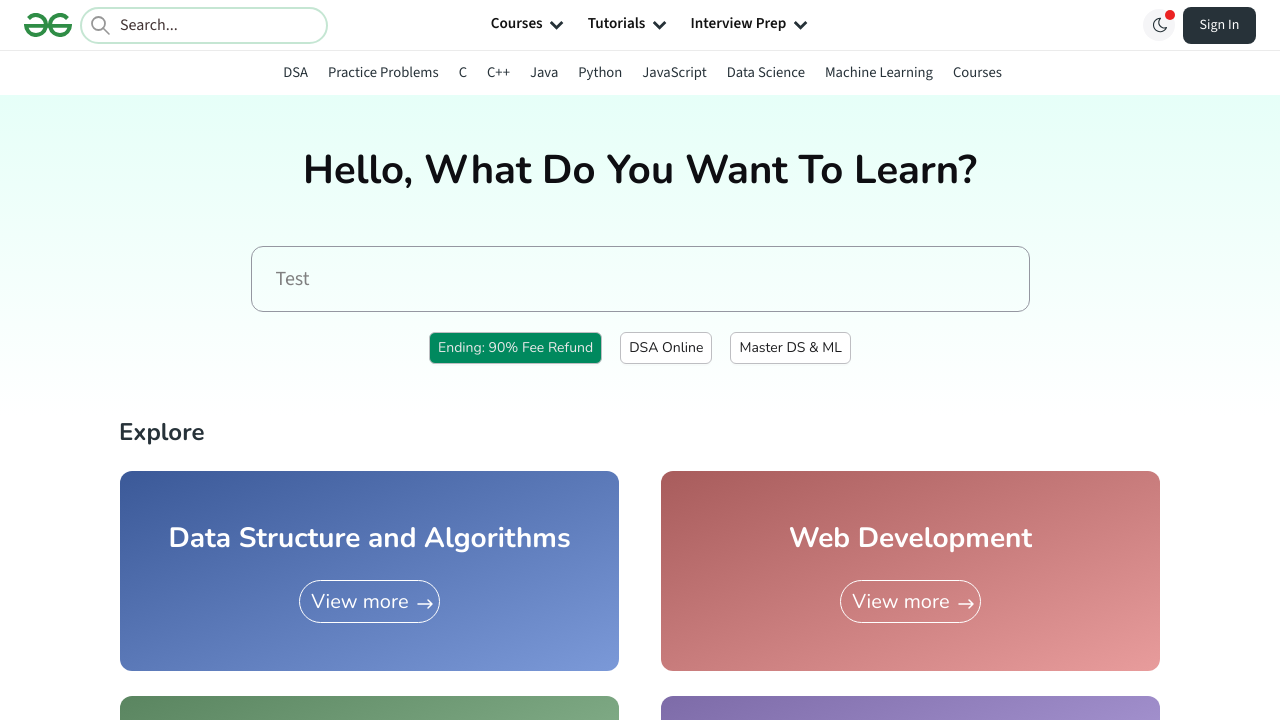

Pressed BACKSPACE key (character 16 of 19) on xpath=//*[@id="comp"]/div[2]/div[1]/div[2]/input
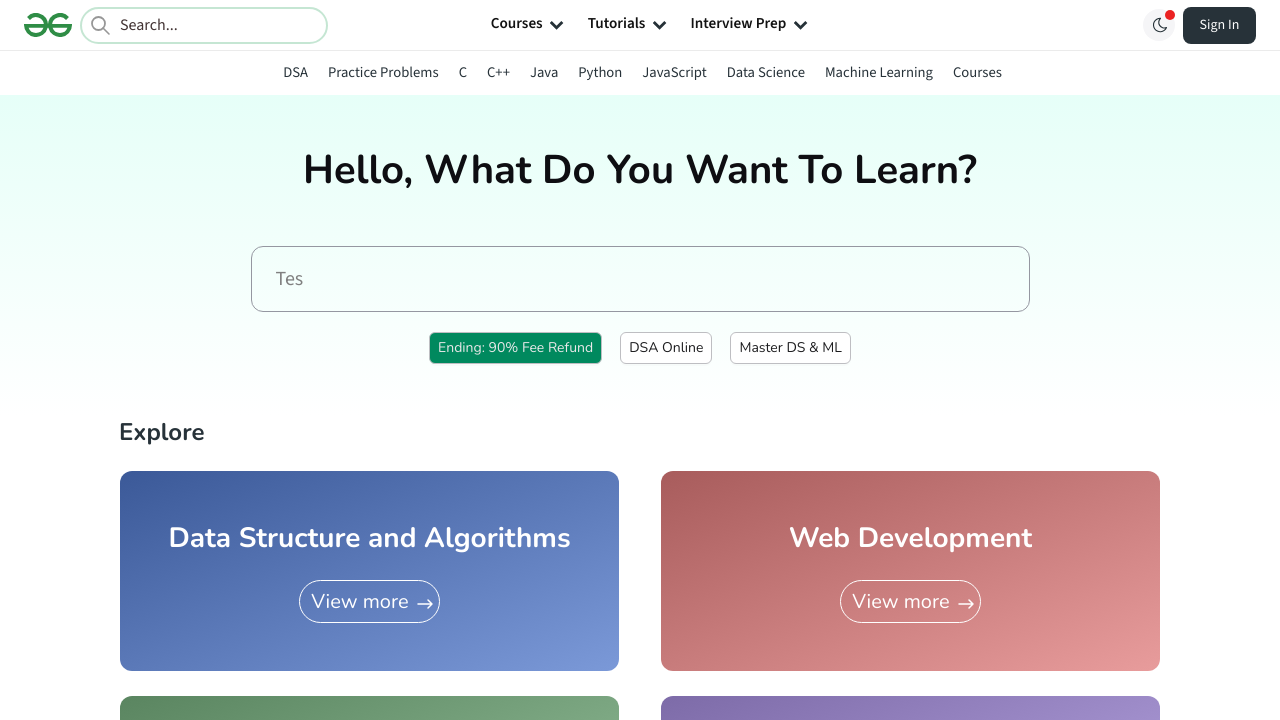

Pressed BACKSPACE key (character 17 of 19) on xpath=//*[@id="comp"]/div[2]/div[1]/div[2]/input
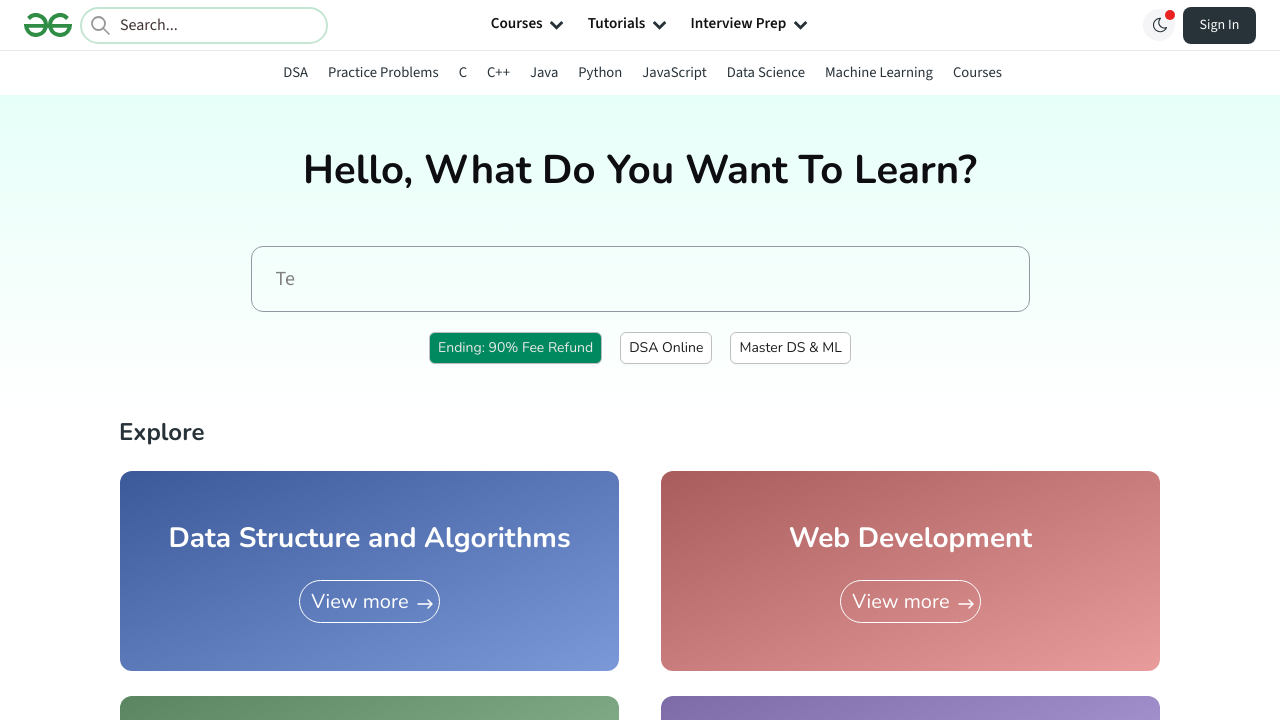

Pressed BACKSPACE key (character 18 of 19) on xpath=//*[@id="comp"]/div[2]/div[1]/div[2]/input
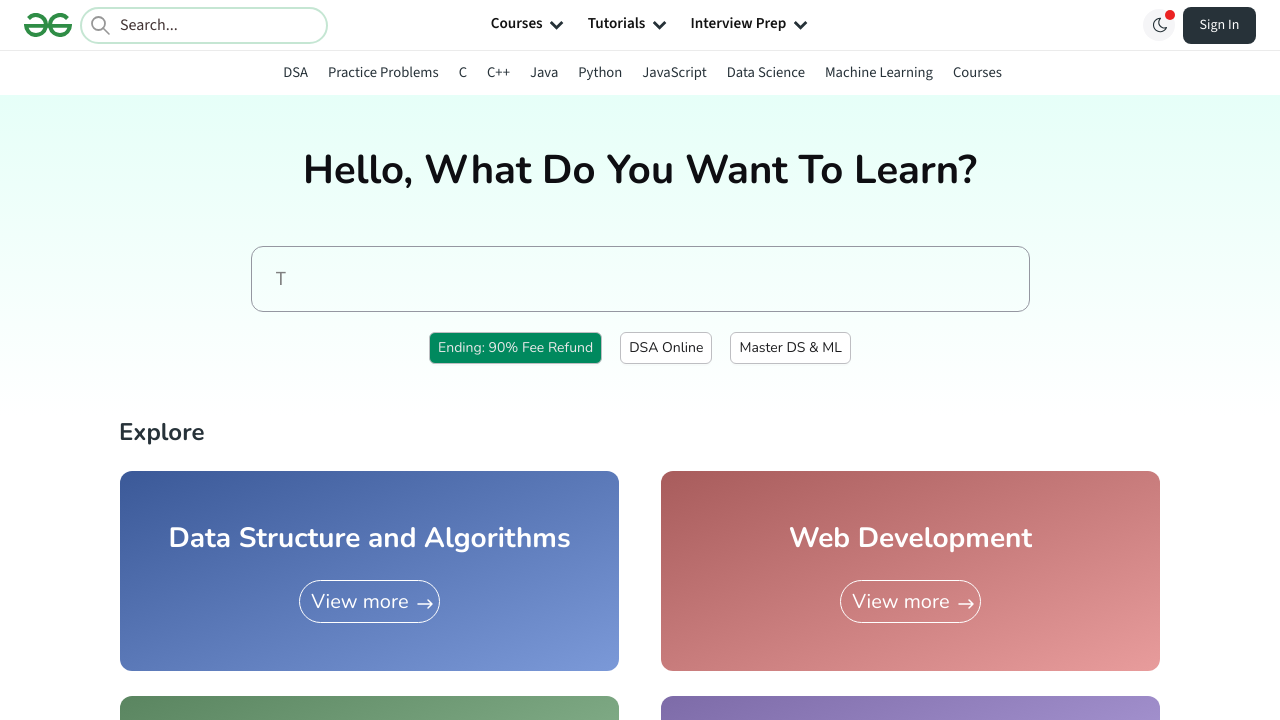

Pressed BACKSPACE key (character 19 of 19) on xpath=//*[@id="comp"]/div[2]/div[1]/div[2]/input
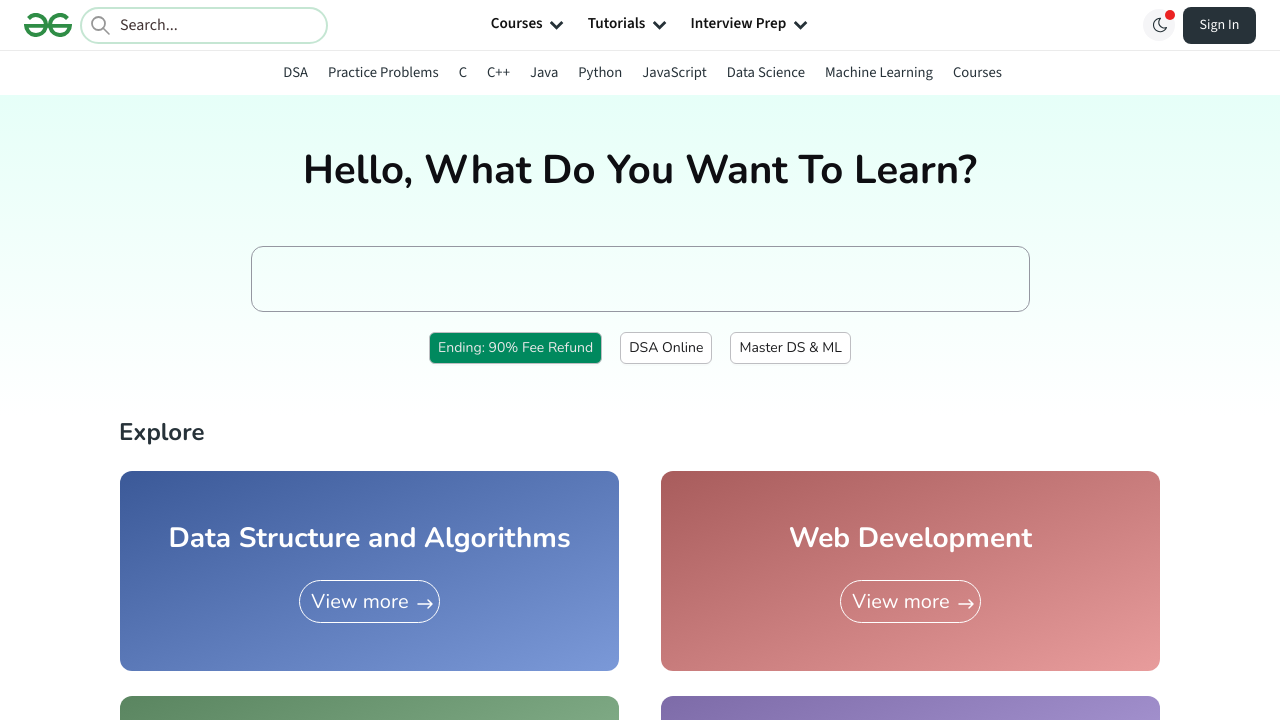

Verified input field is empty after all BACKSPACE key presses
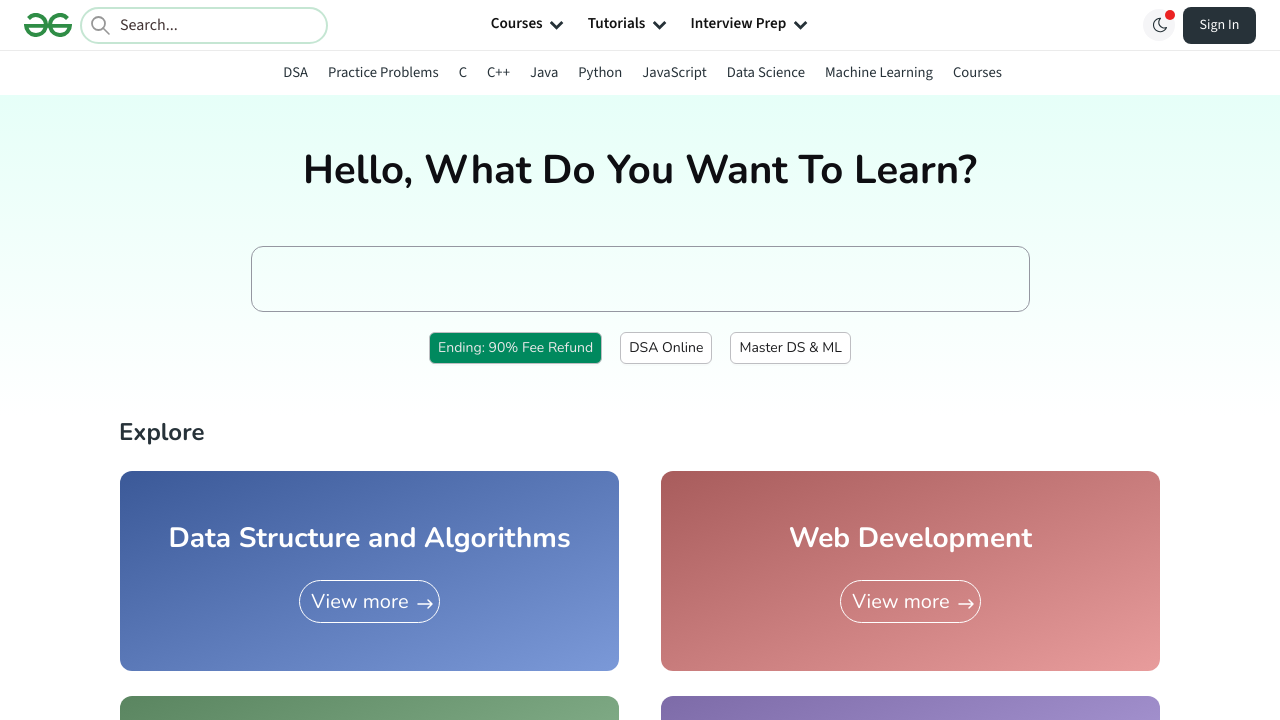

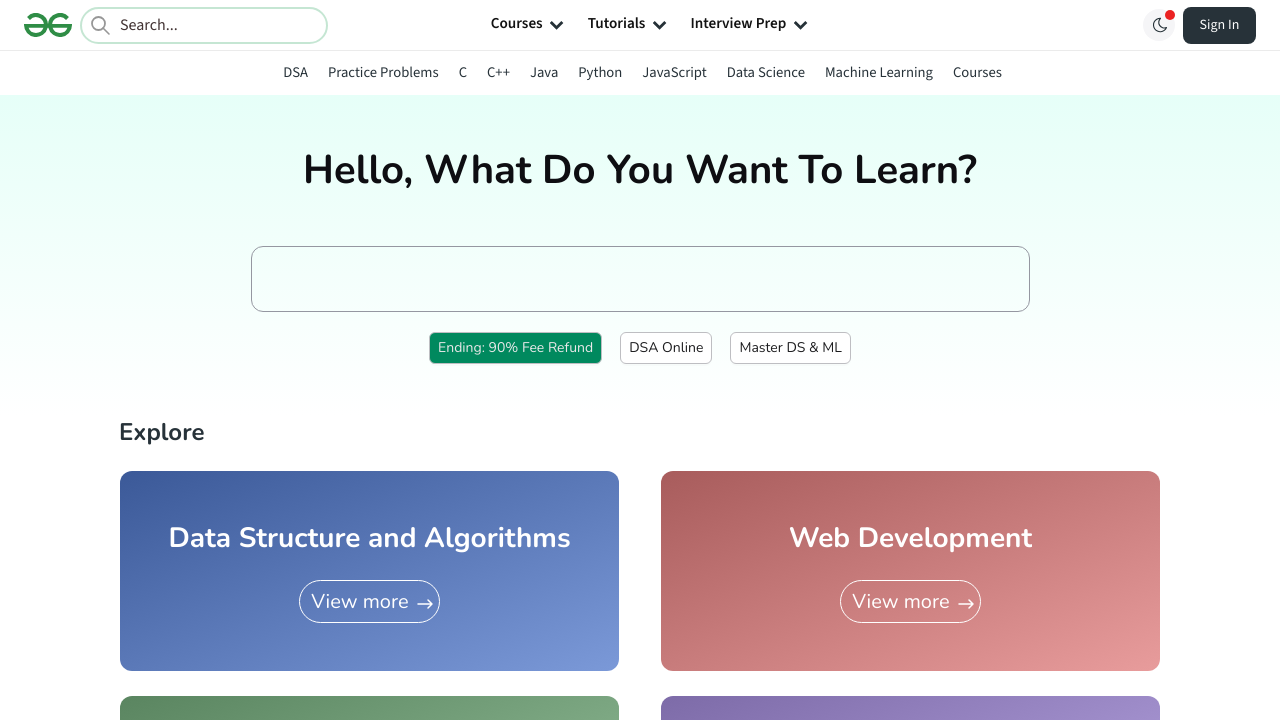